Tests basic form interaction by typing a name into a username textbox, then clearing the textbox

Starting URL: https://softwaretestingo.blogspot.com/2020/08/css-selector-adv-example.html

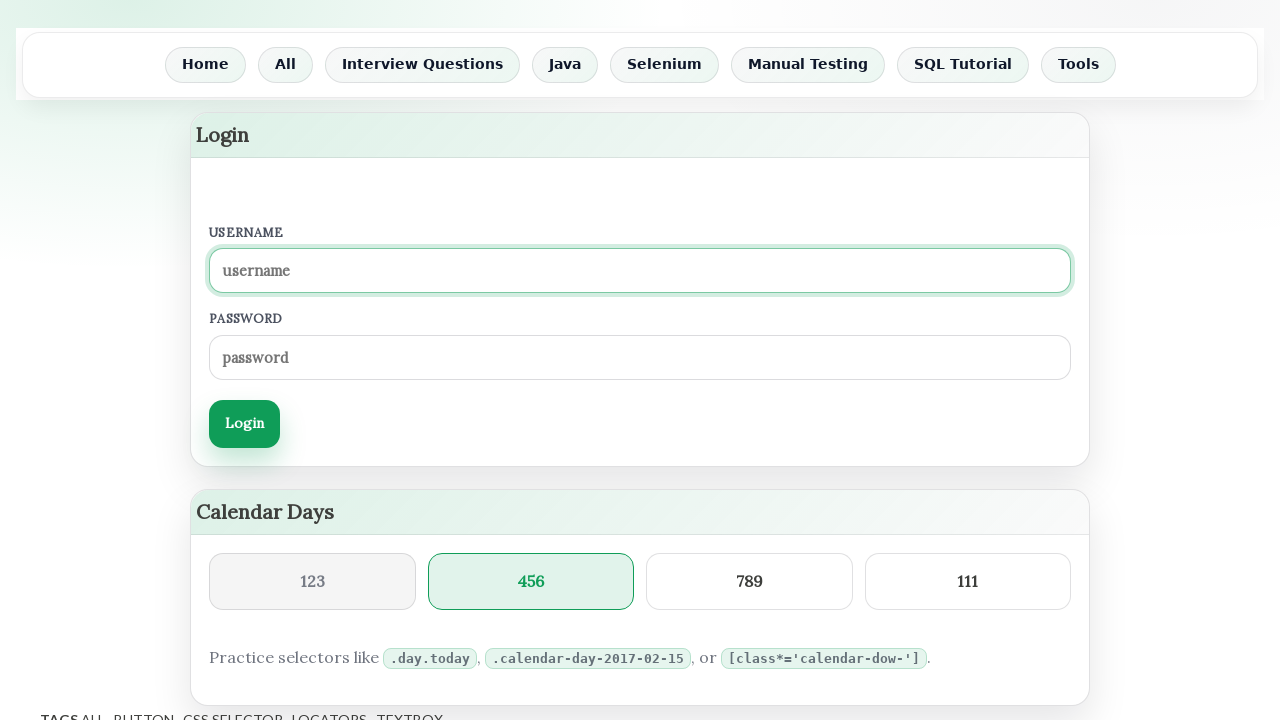

Navigated to CSS selector example page
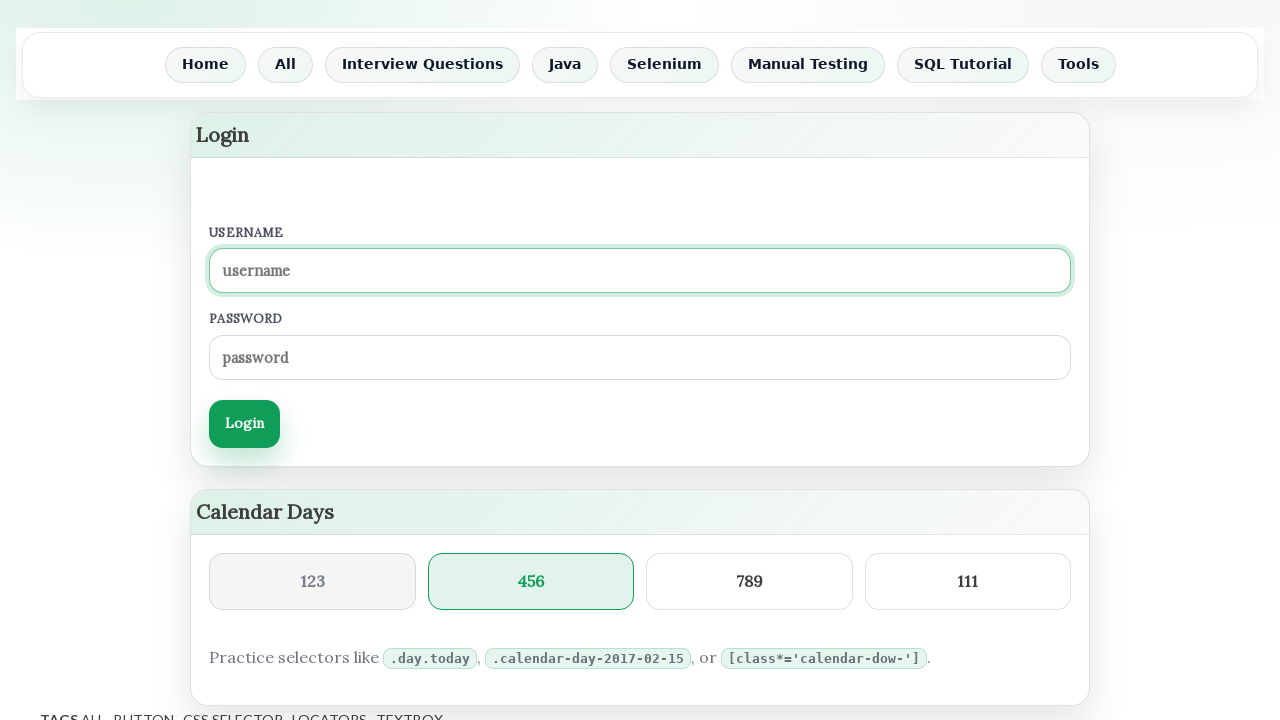

Typed 'GOWDAPERU VINODKUMAR' into username textbox on #username
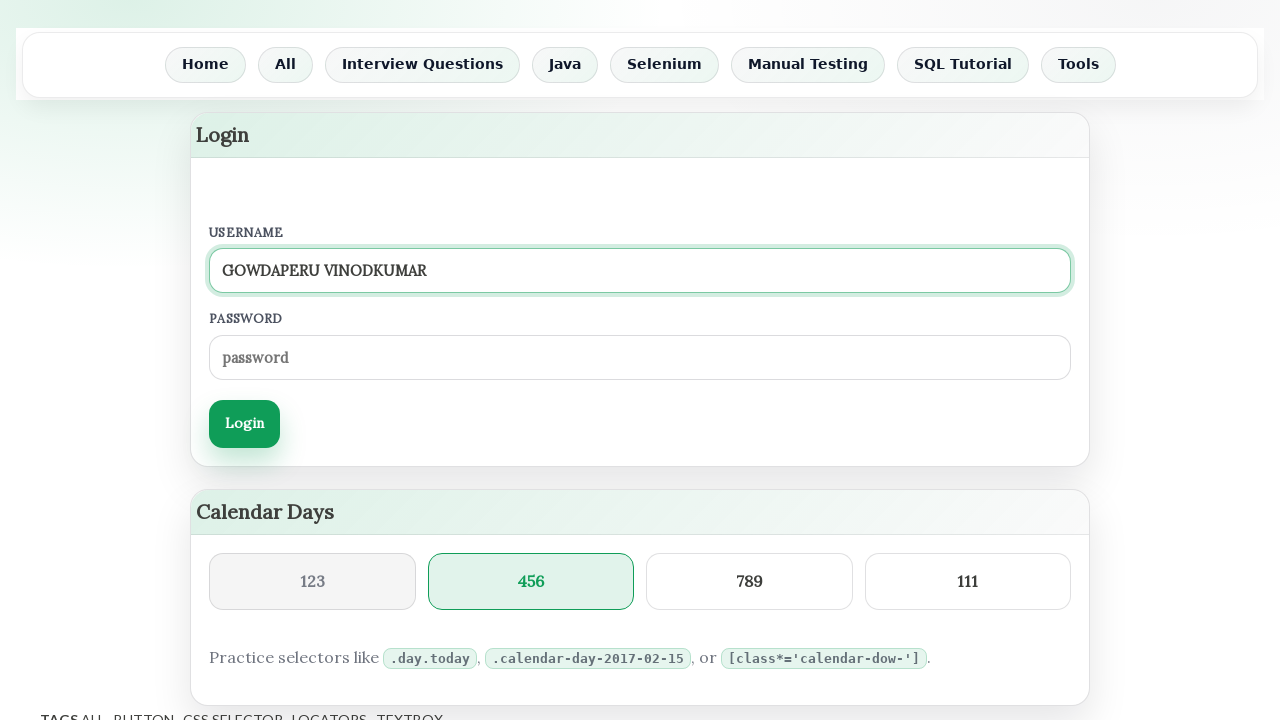

Cleared the username textbox on #username
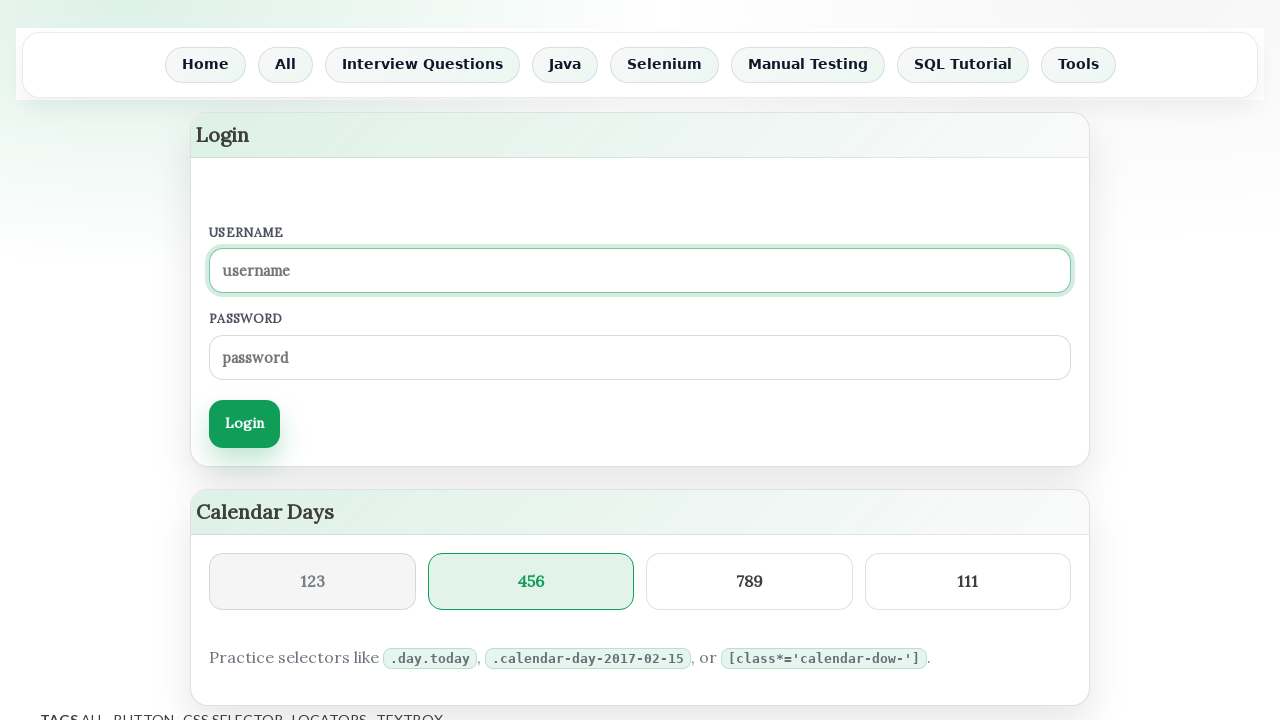

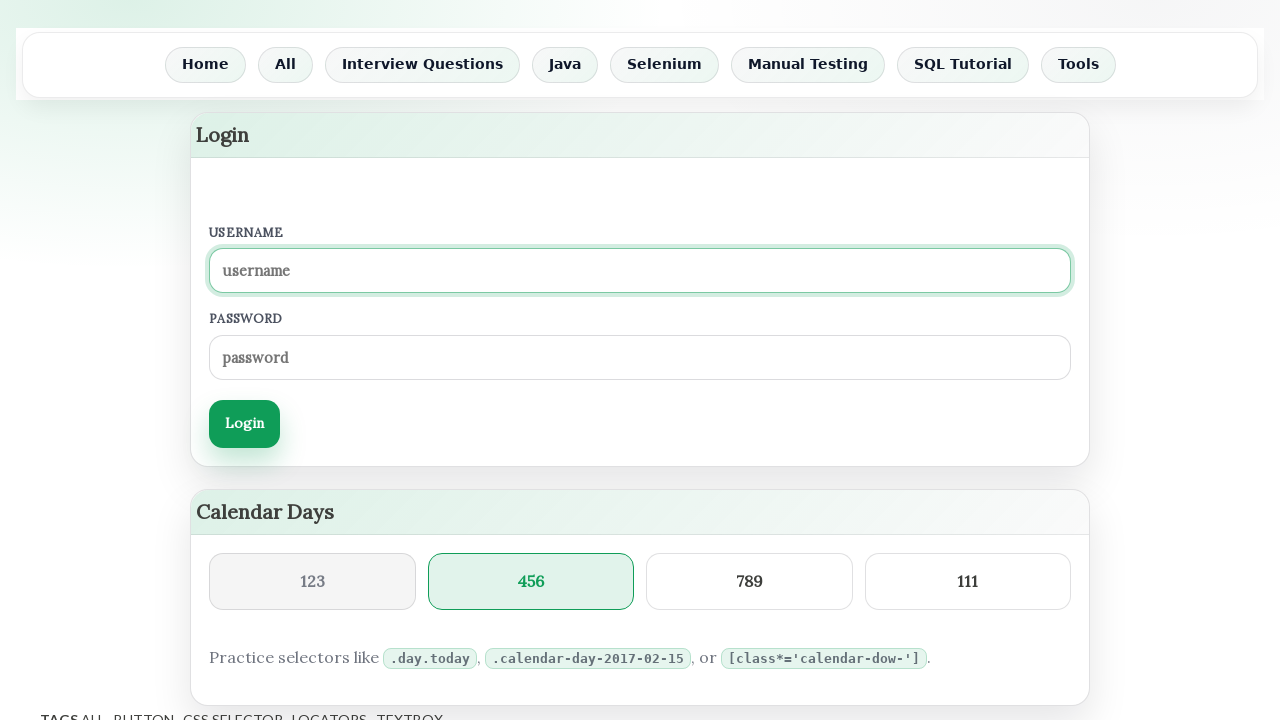